Tests that whitespace is trimmed from edited todo text

Starting URL: https://demo.playwright.dev/todomvc

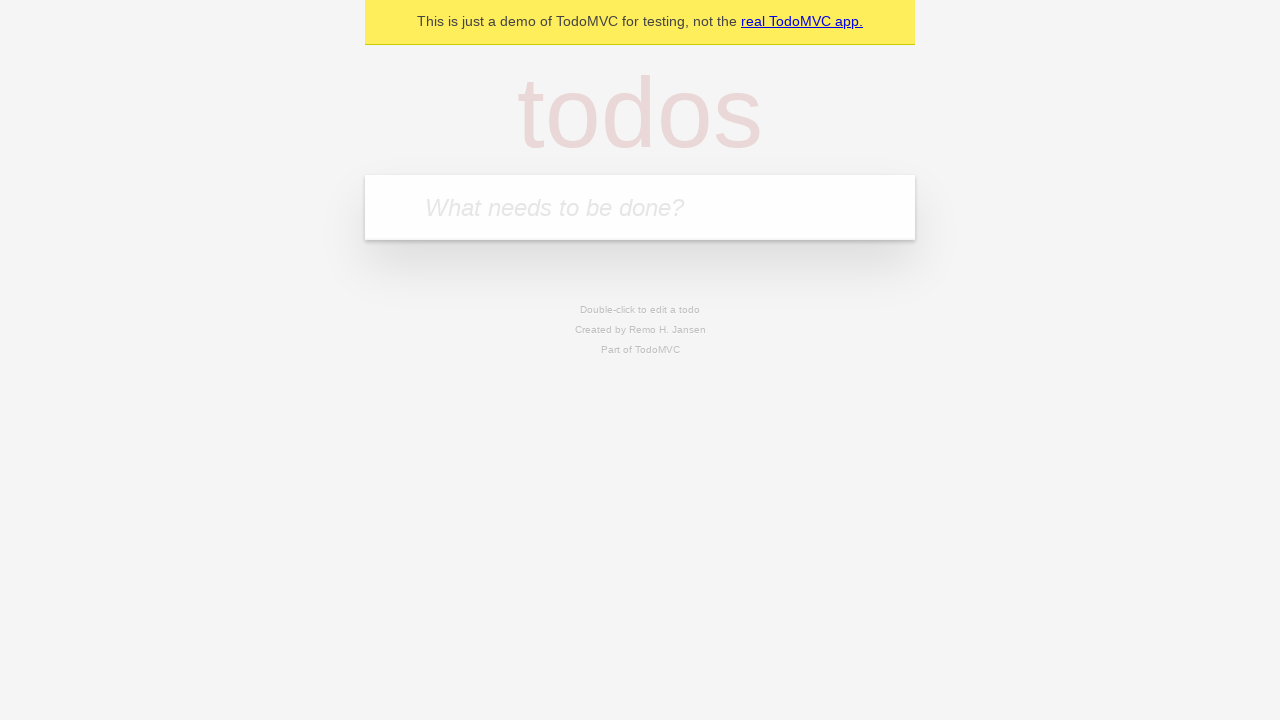

Filled todo input with 'buy some cheese' on internal:attr=[placeholder="What needs to be done?"i]
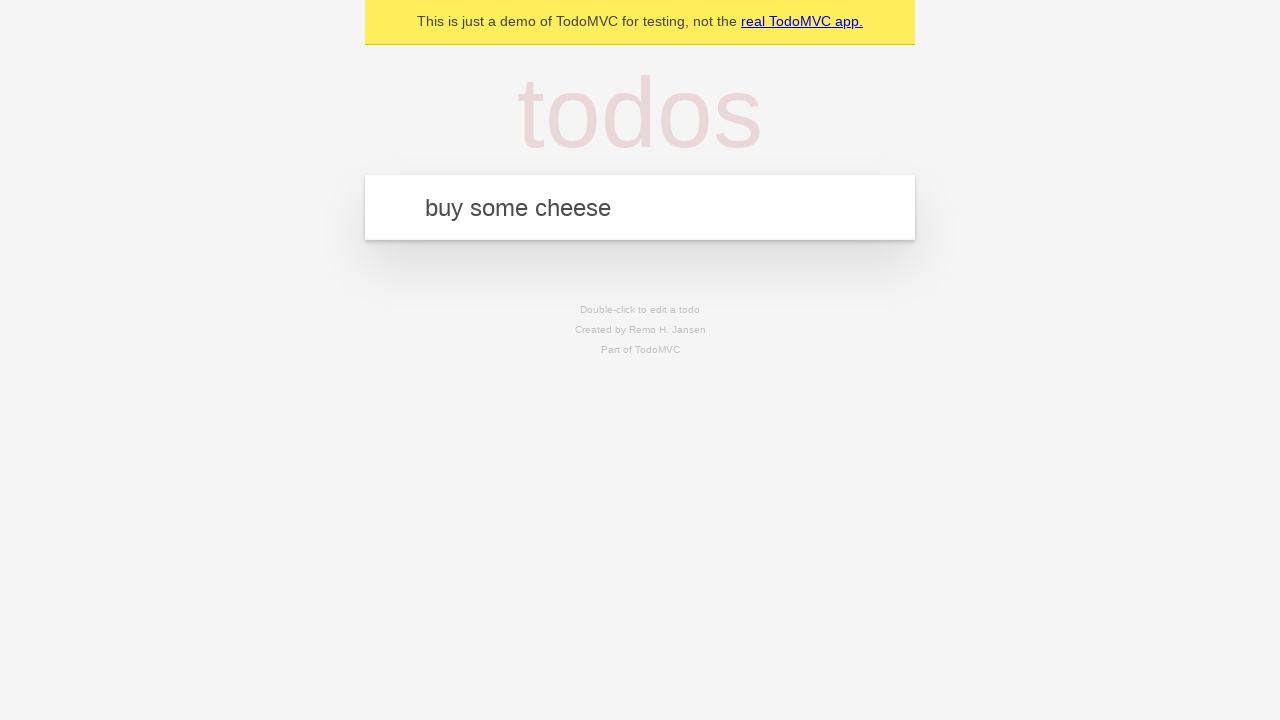

Pressed Enter to create first todo on internal:attr=[placeholder="What needs to be done?"i]
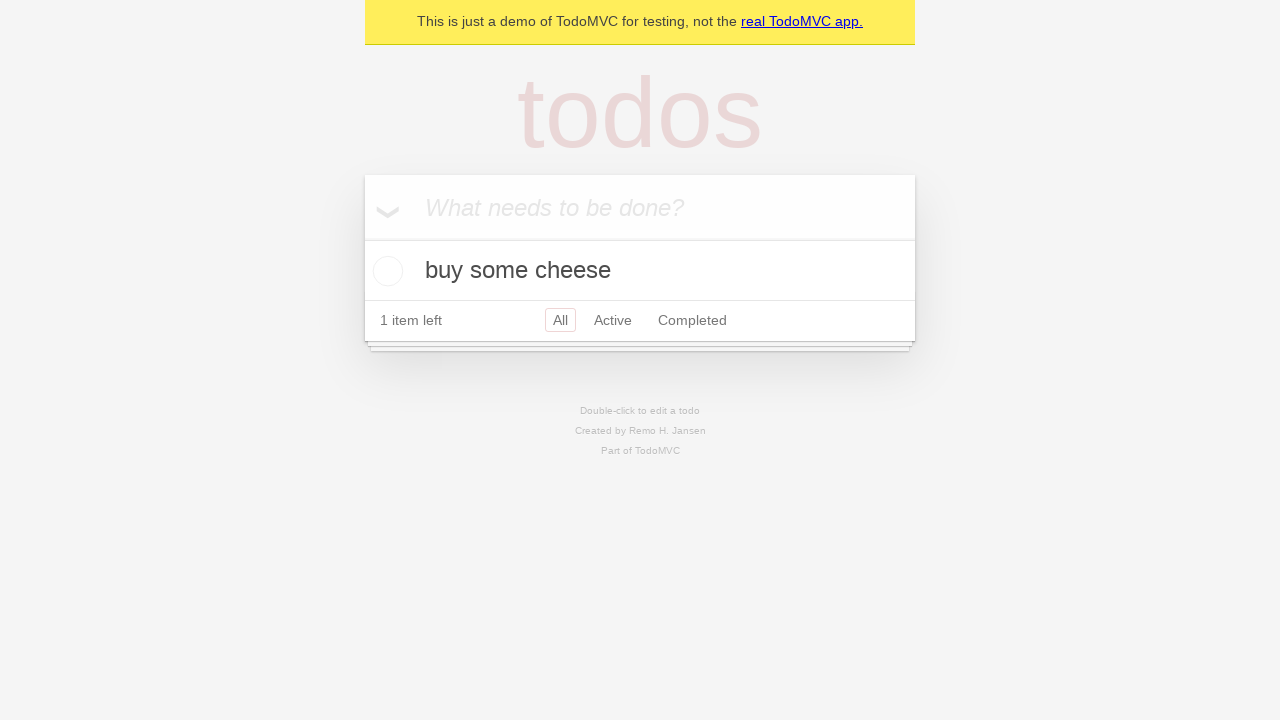

Filled todo input with 'feed the cat' on internal:attr=[placeholder="What needs to be done?"i]
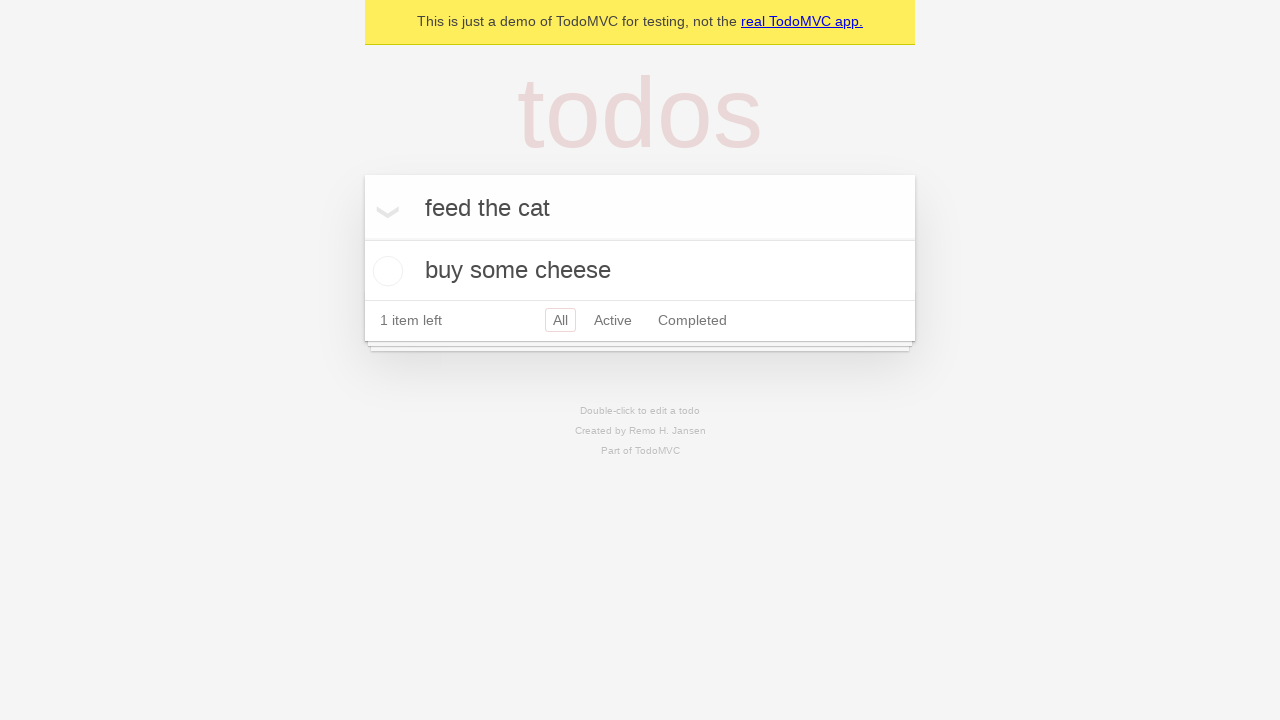

Pressed Enter to create second todo on internal:attr=[placeholder="What needs to be done?"i]
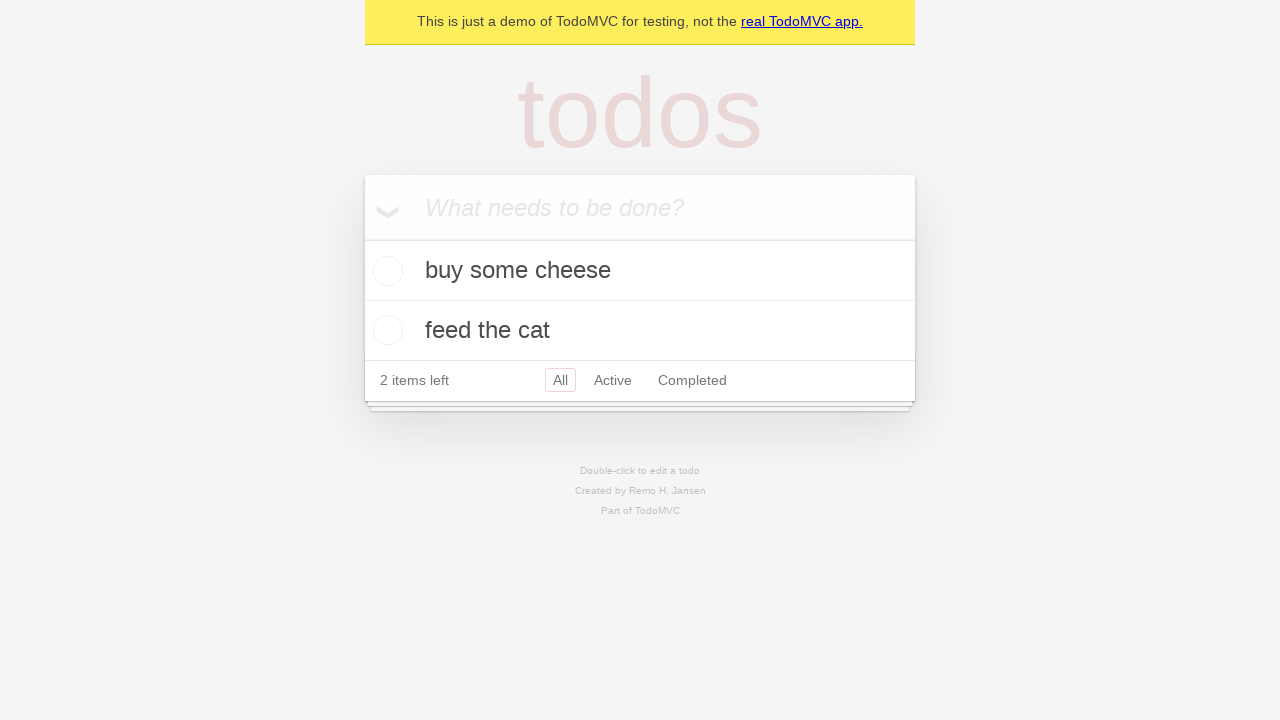

Filled todo input with 'book a doctors appointment' on internal:attr=[placeholder="What needs to be done?"i]
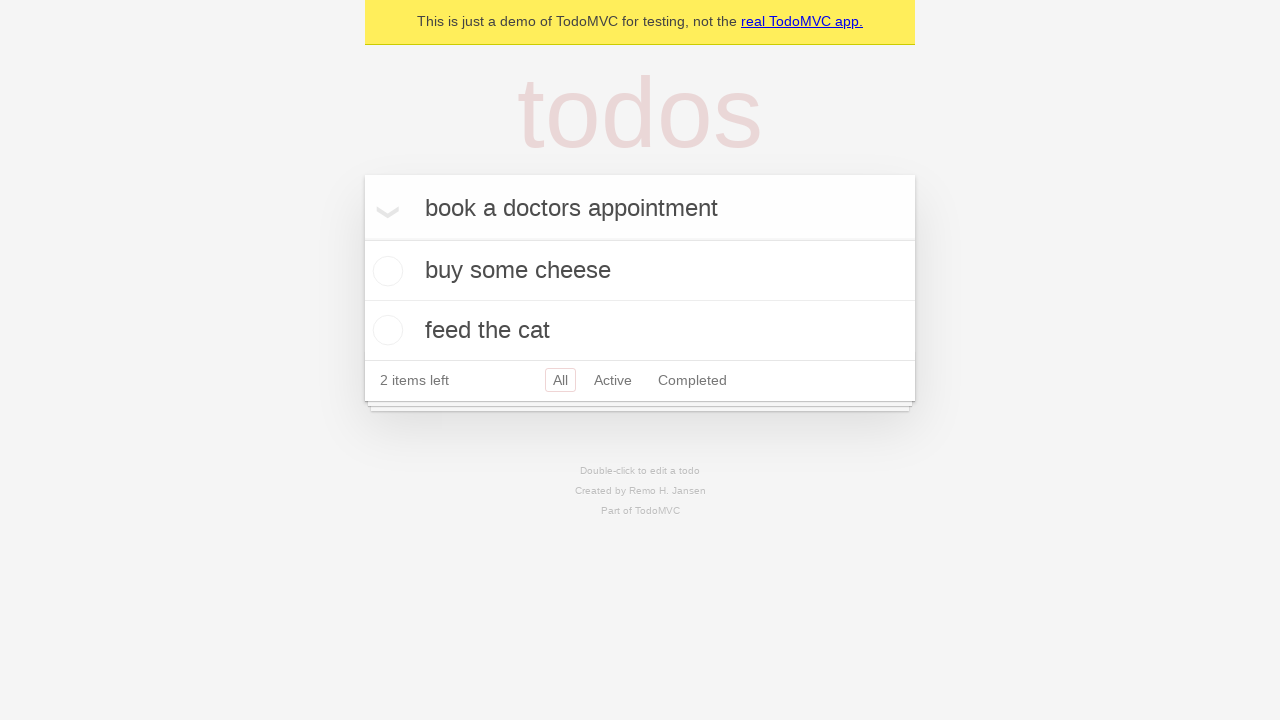

Pressed Enter to create third todo on internal:attr=[placeholder="What needs to be done?"i]
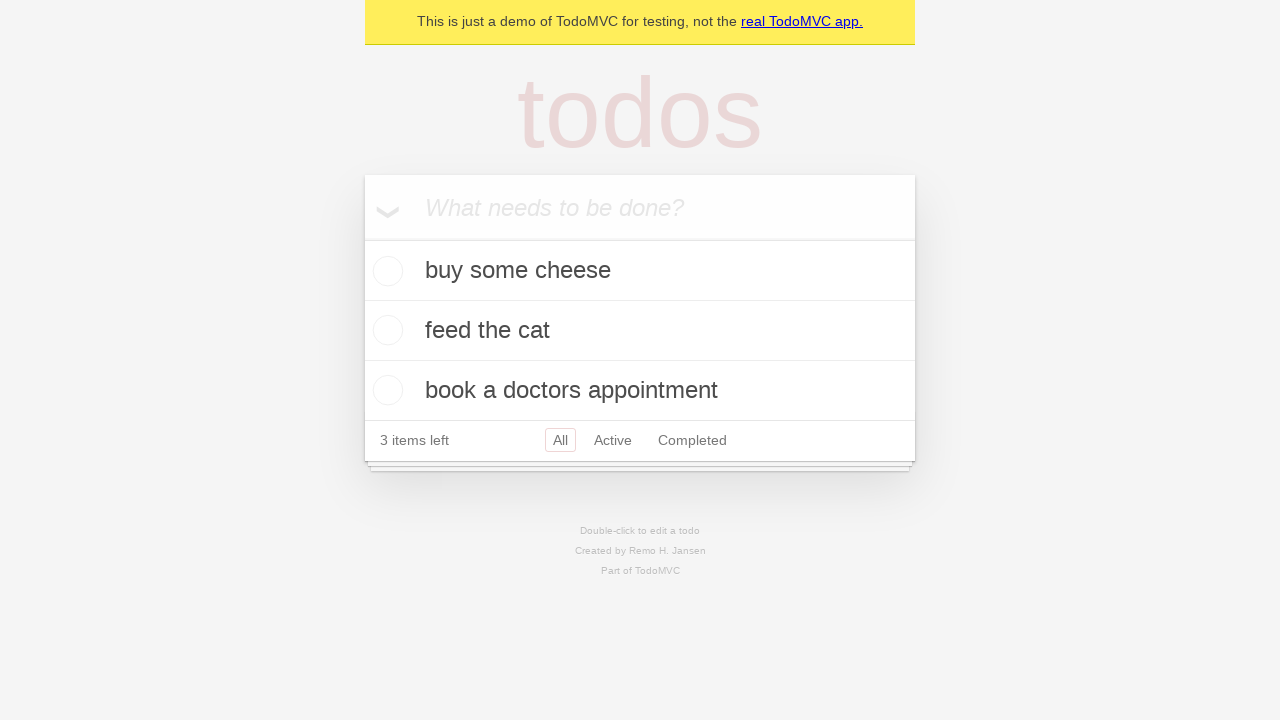

Double-clicked second todo to enter edit mode at (640, 331) on internal:testid=[data-testid="todo-item"s] >> nth=1
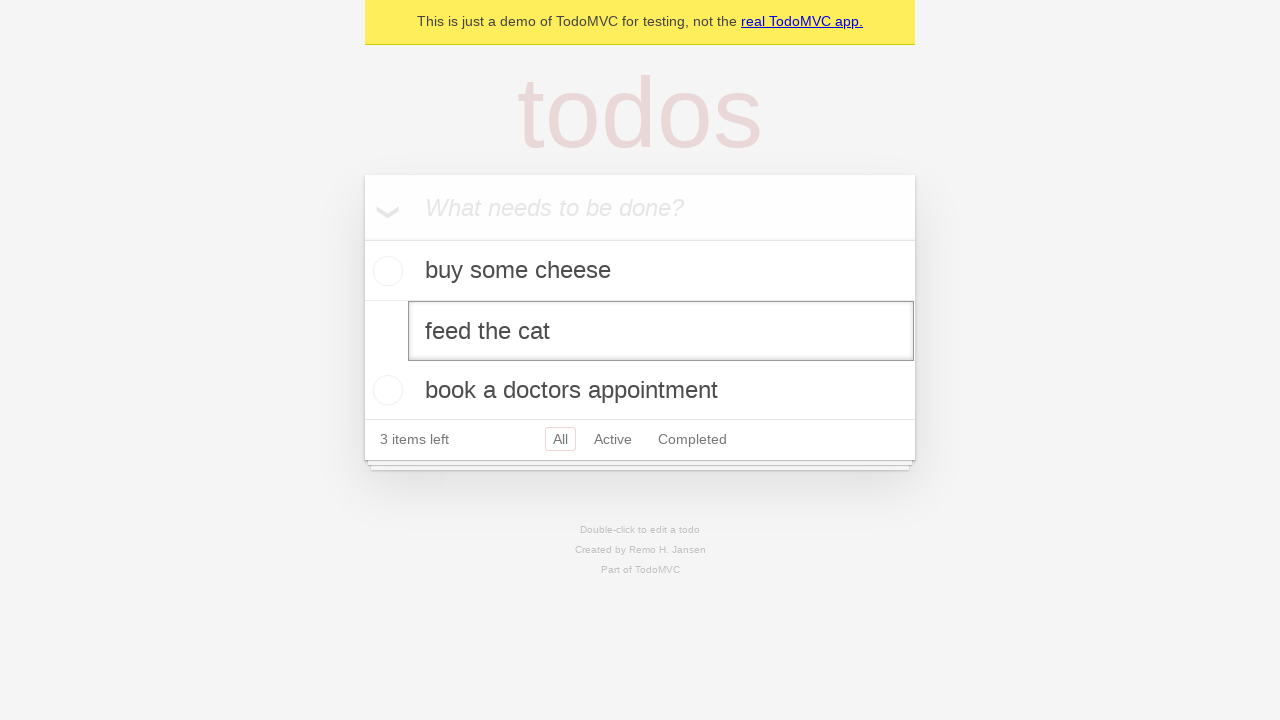

Filled edit field with '    buy some sausages    ' (with leading and trailing whitespace) on internal:testid=[data-testid="todo-item"s] >> nth=1 >> internal:role=textbox[nam
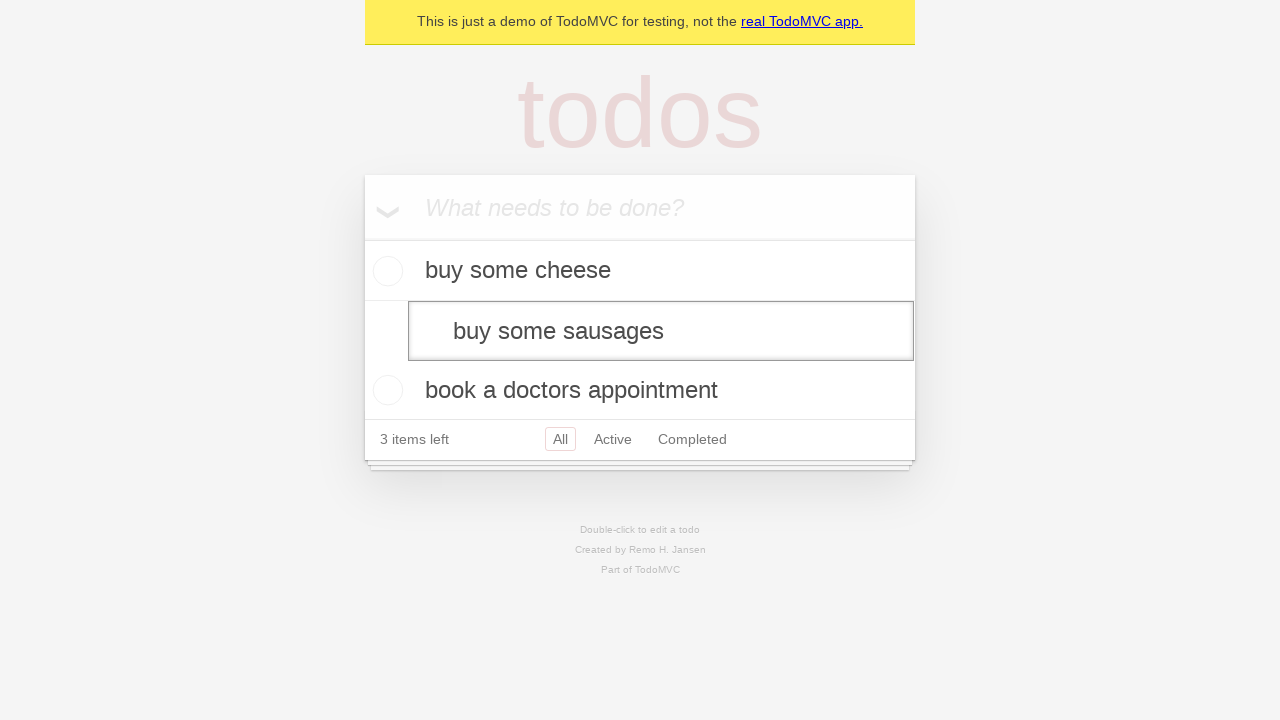

Pressed Enter to save edited todo text on internal:testid=[data-testid="todo-item"s] >> nth=1 >> internal:role=textbox[nam
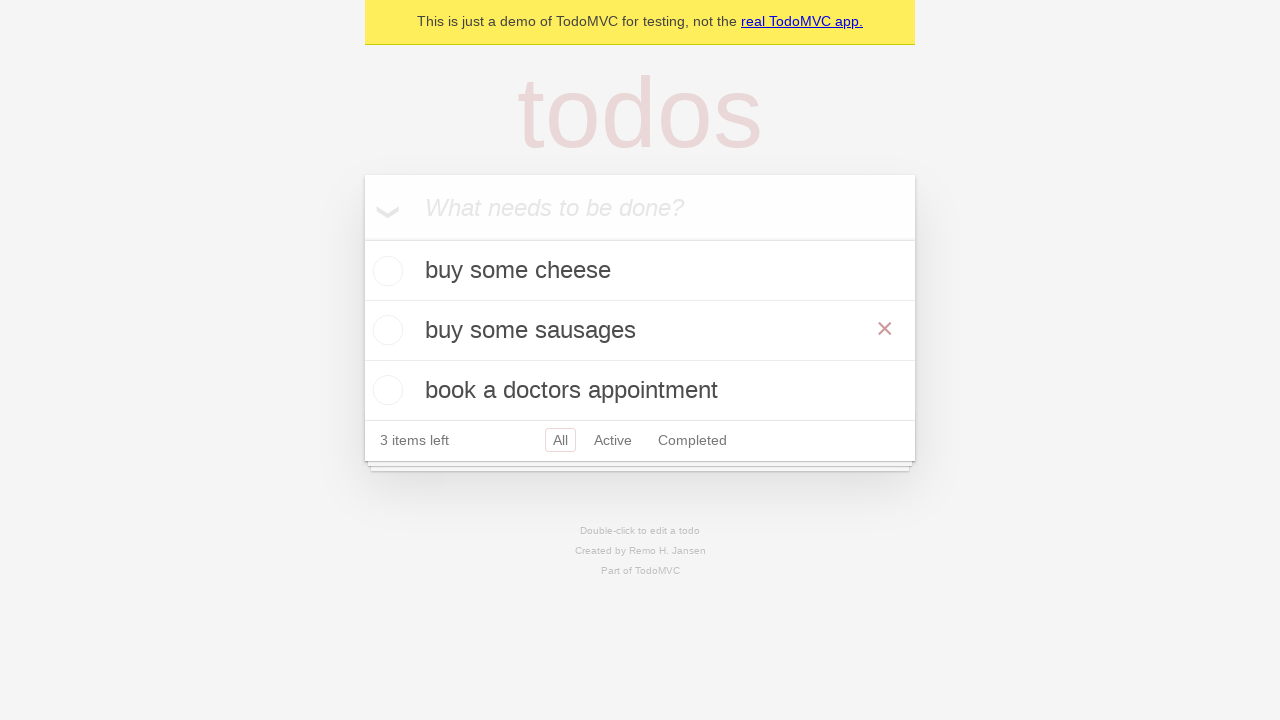

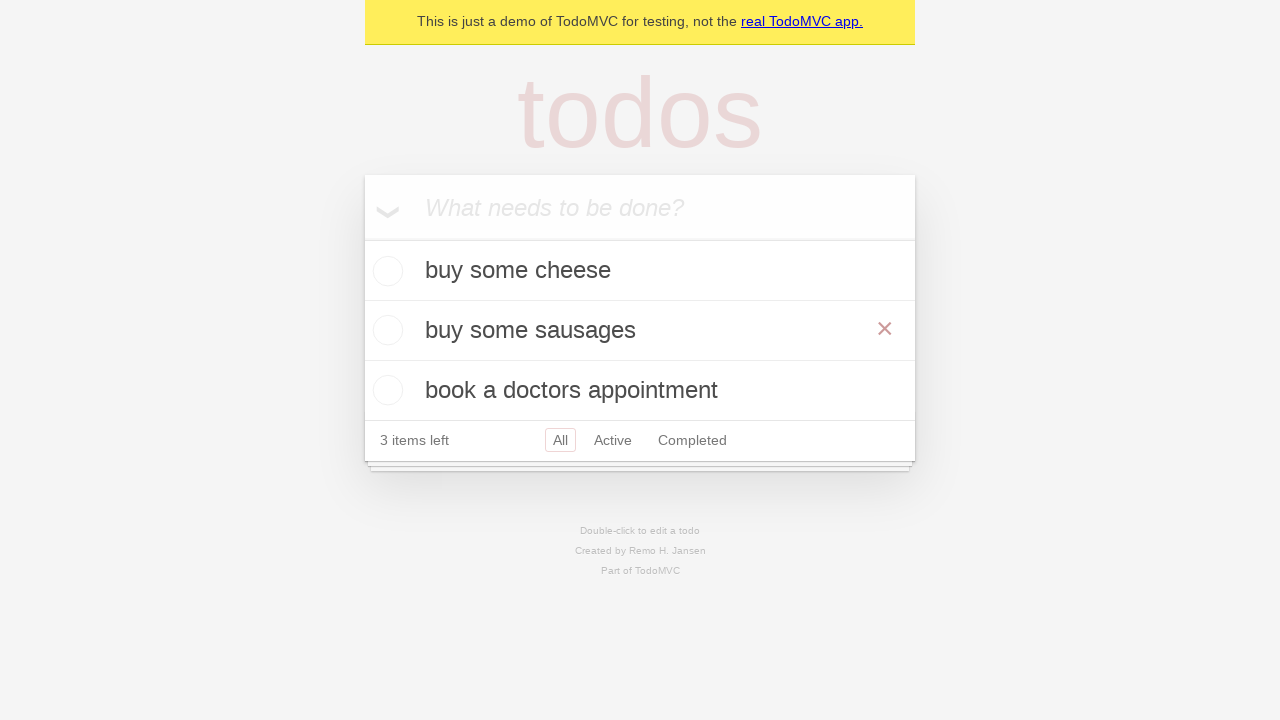